Tests form submission using tag name selectors to fill in user name and email fields, then clicking submit

Starting URL: https://demoqa.com/text-box

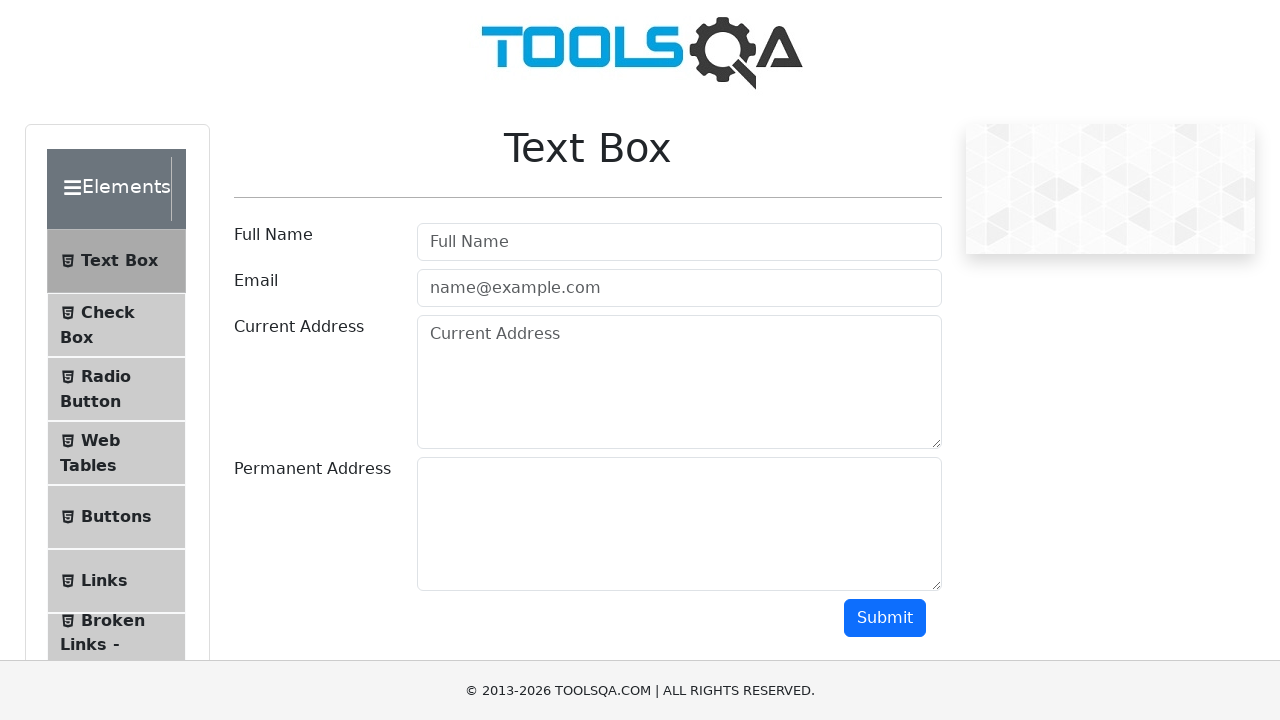

Filled user name field with 'shondi Akter' using first input tag on input >> nth=0
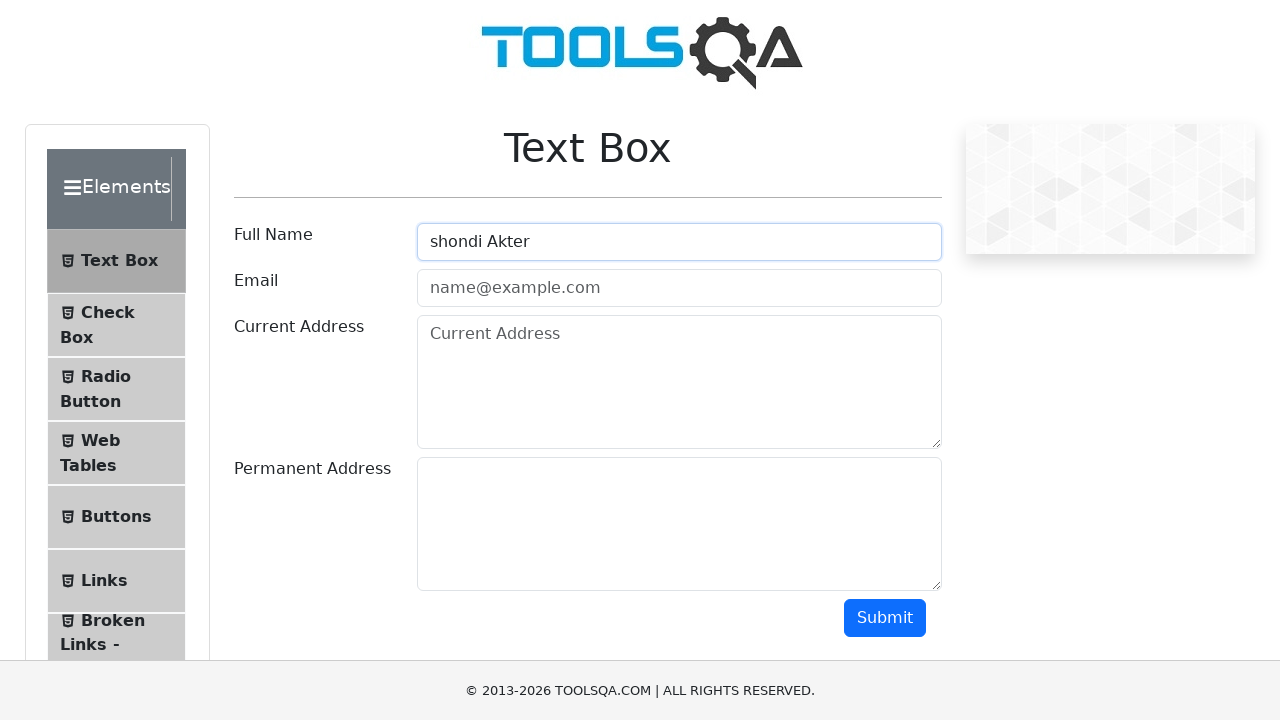

Filled user email field with 'shondi@test.com' using second input tag on input >> nth=1
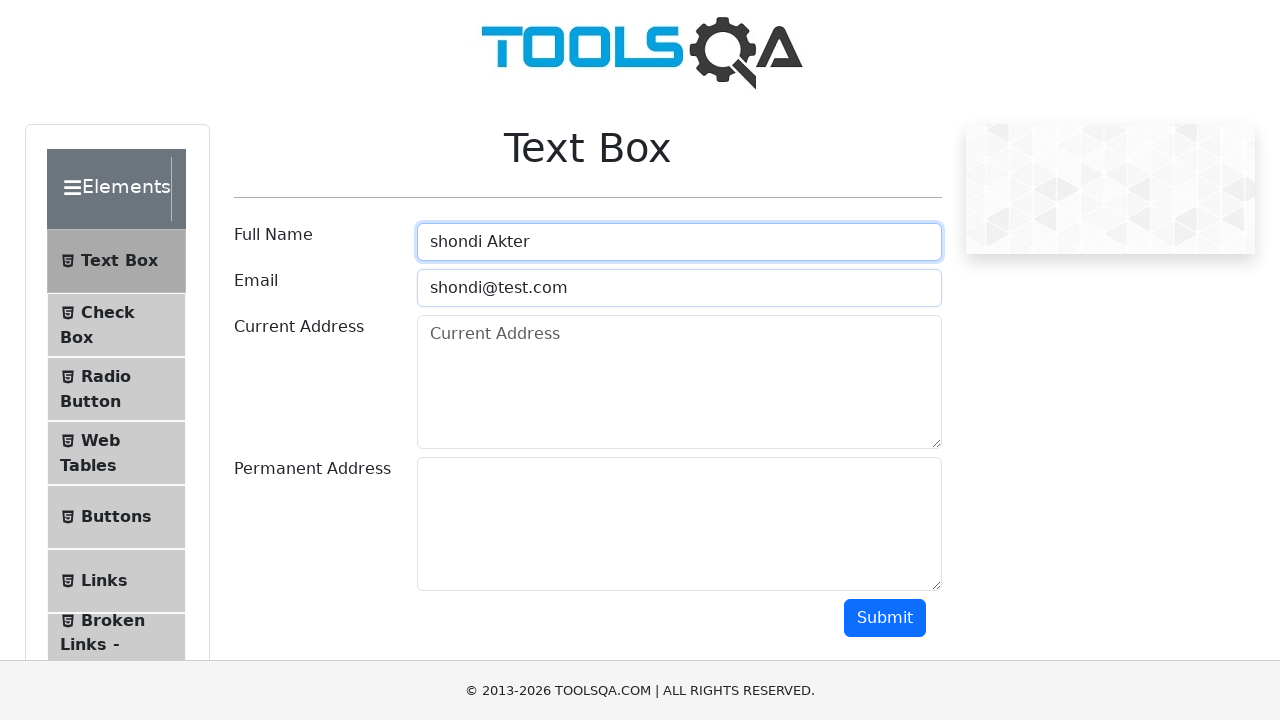

Clicked submit button to submit the form at (885, 618) on #submit
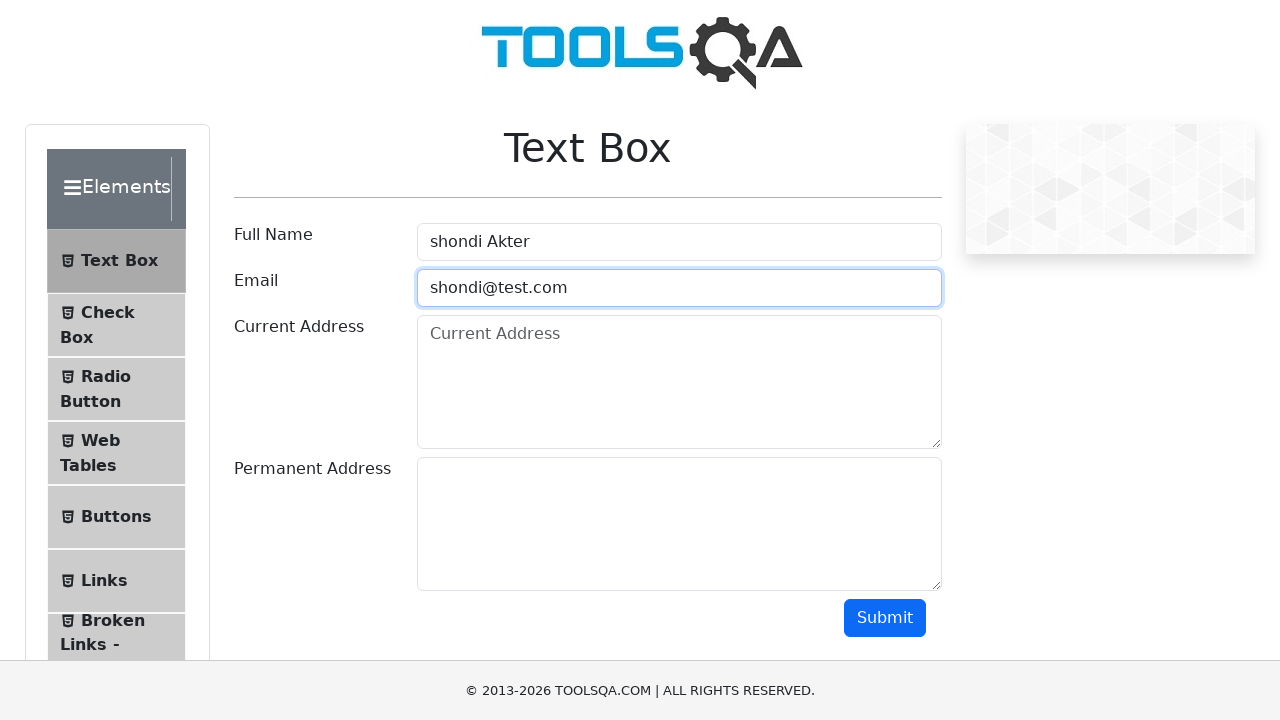

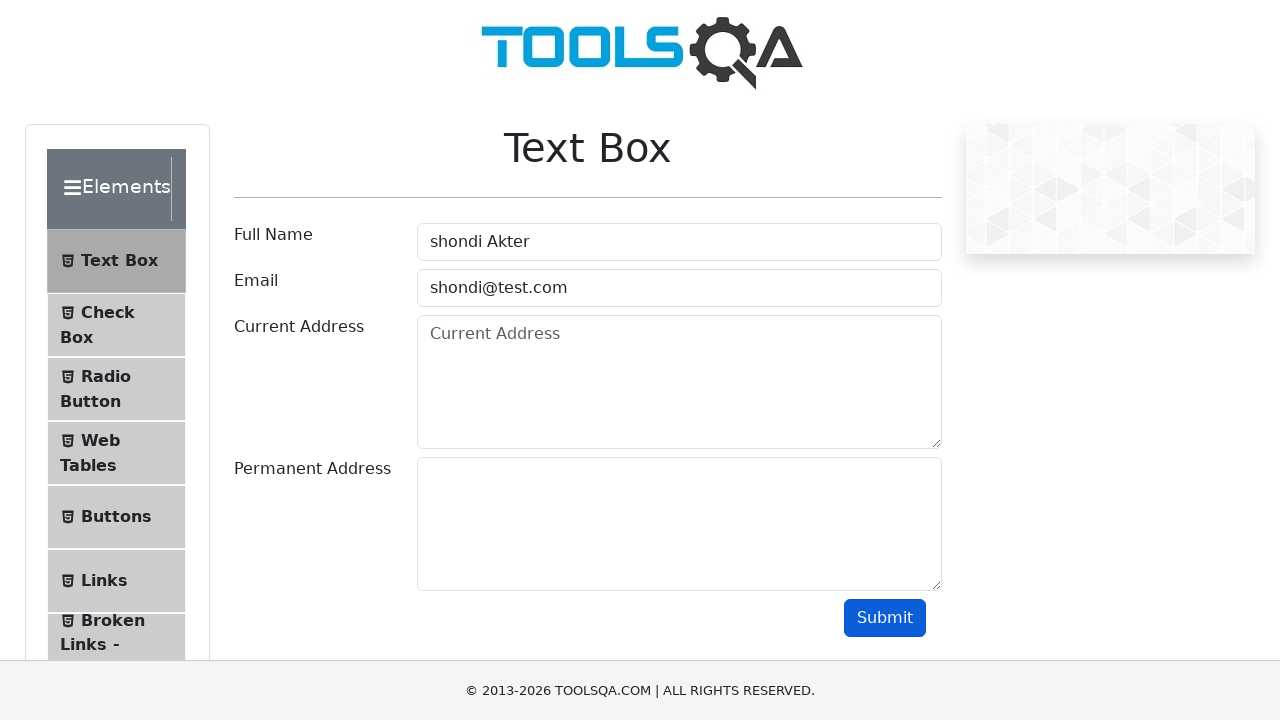